Tests that the toggle all checkbox updates state when individual items are completed or cleared

Starting URL: https://demo.playwright.dev/todomvc

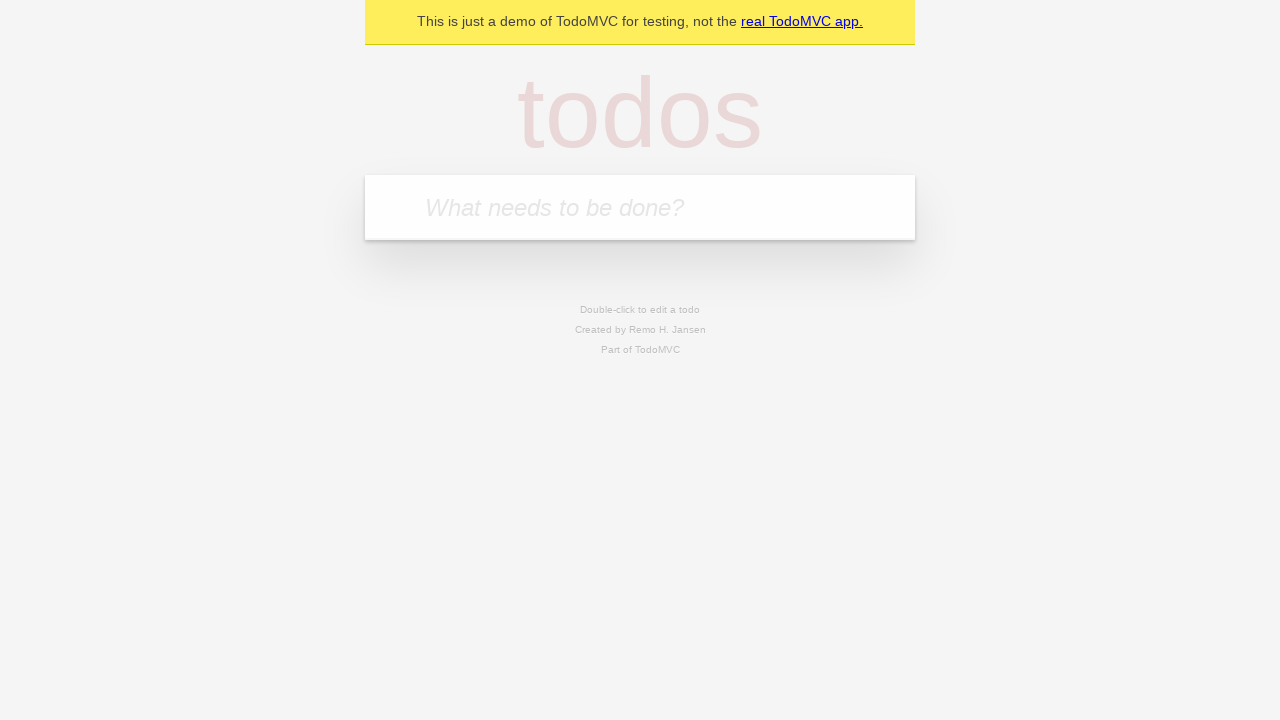

Filled todo input field with 'buy some cheese' on internal:attr=[placeholder="What needs to be done?"i]
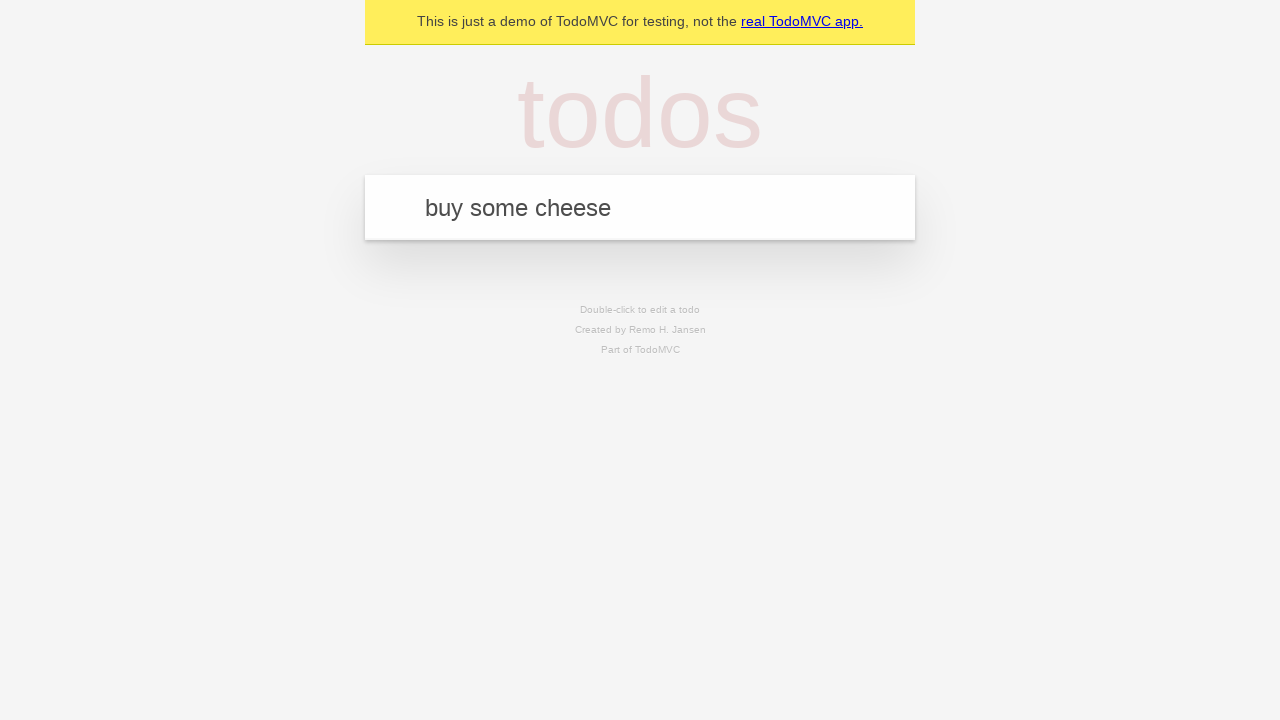

Pressed Enter to create todo 'buy some cheese' on internal:attr=[placeholder="What needs to be done?"i]
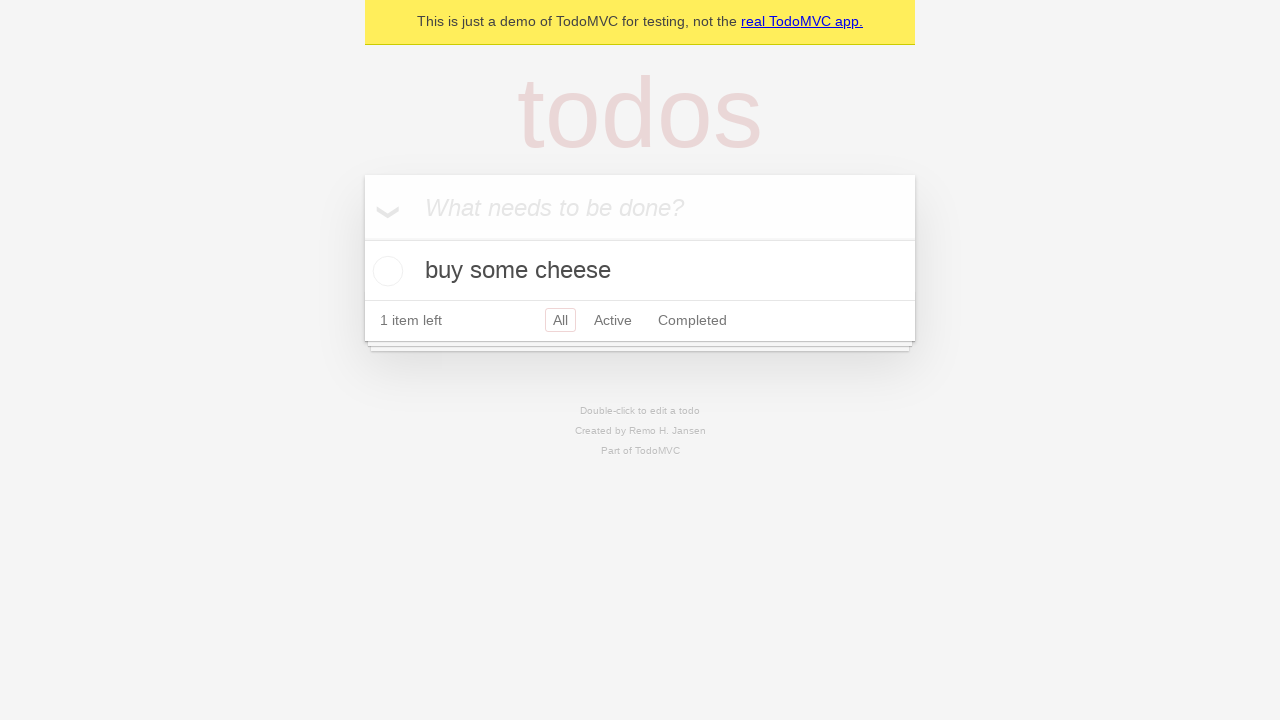

Filled todo input field with 'feed the cat' on internal:attr=[placeholder="What needs to be done?"i]
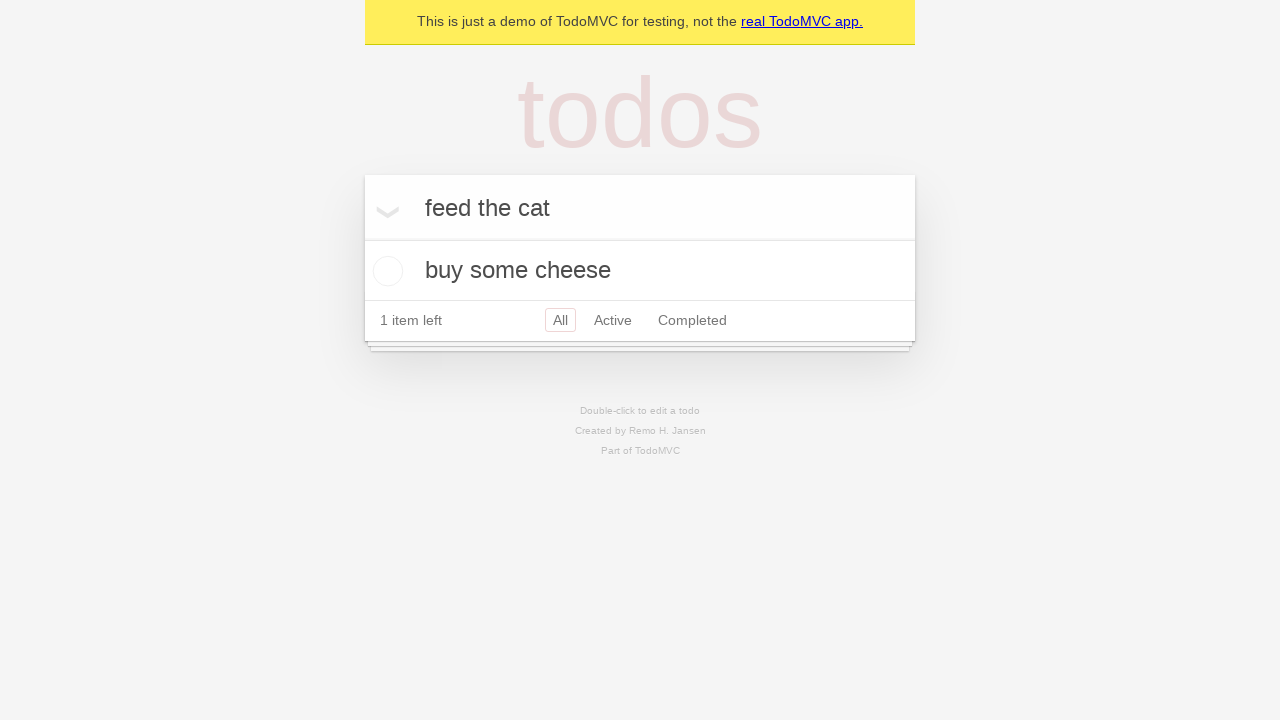

Pressed Enter to create todo 'feed the cat' on internal:attr=[placeholder="What needs to be done?"i]
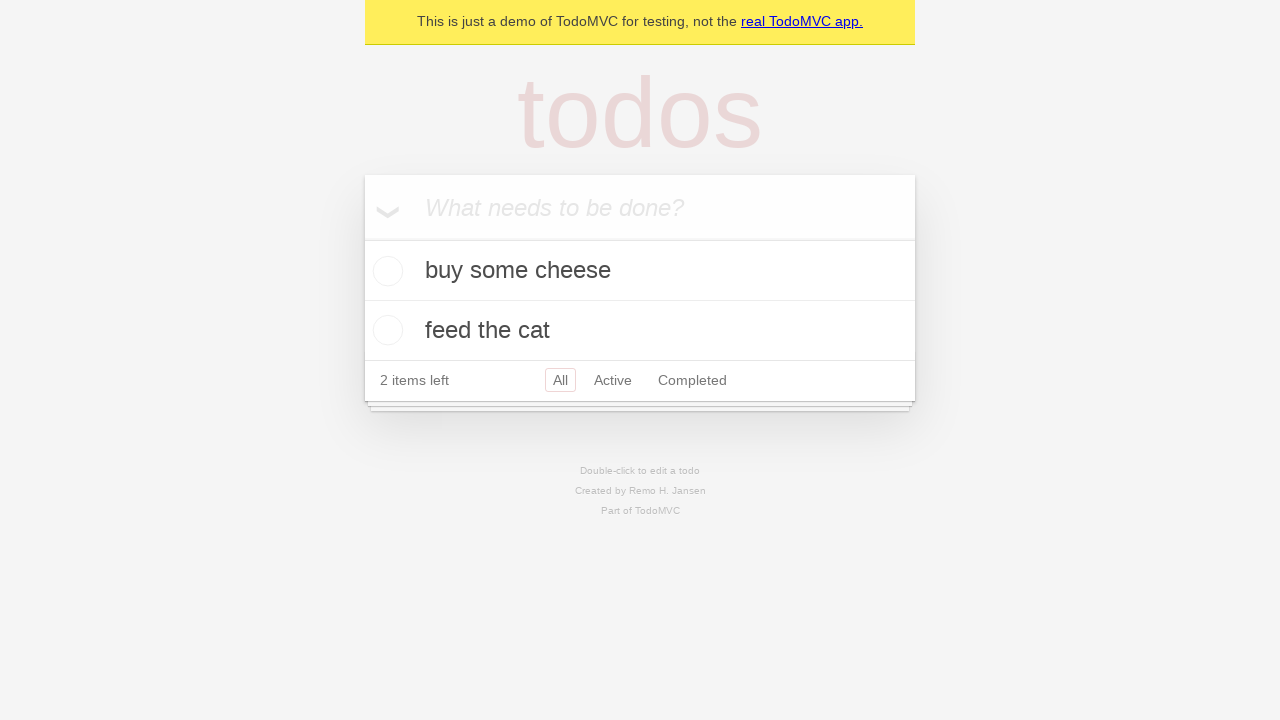

Filled todo input field with 'book a doctors appointment' on internal:attr=[placeholder="What needs to be done?"i]
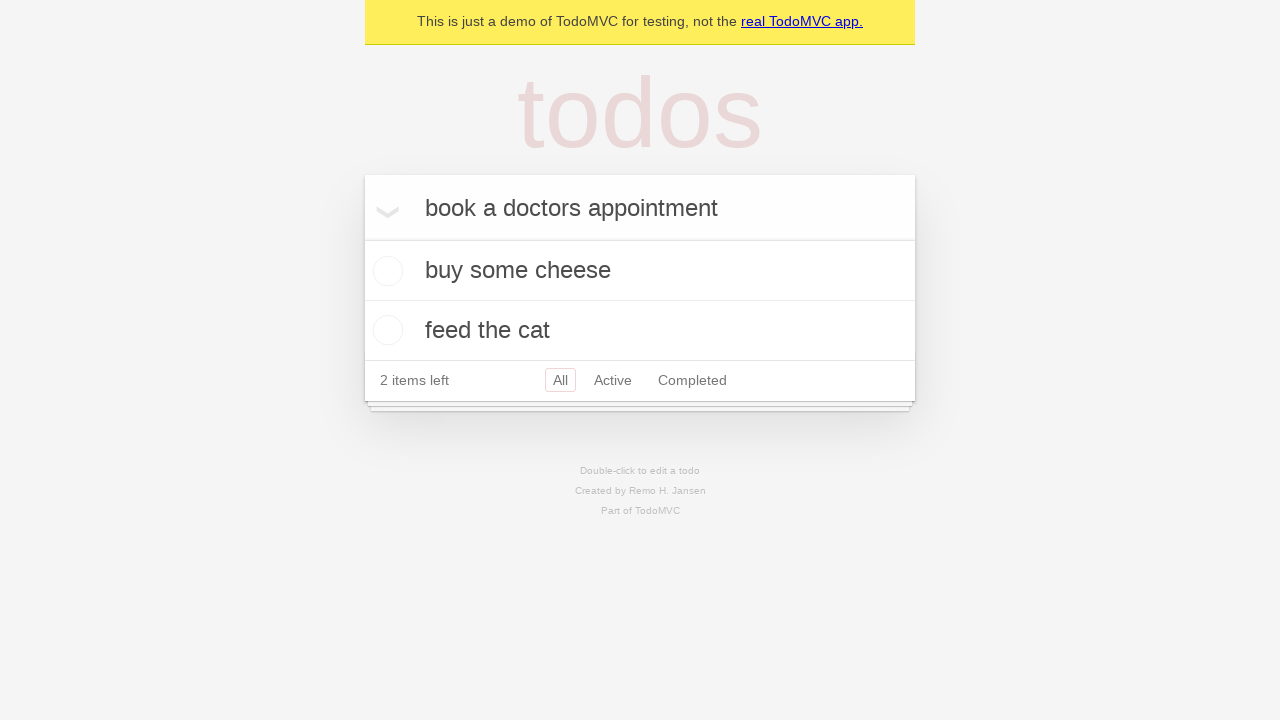

Pressed Enter to create todo 'book a doctors appointment' on internal:attr=[placeholder="What needs to be done?"i]
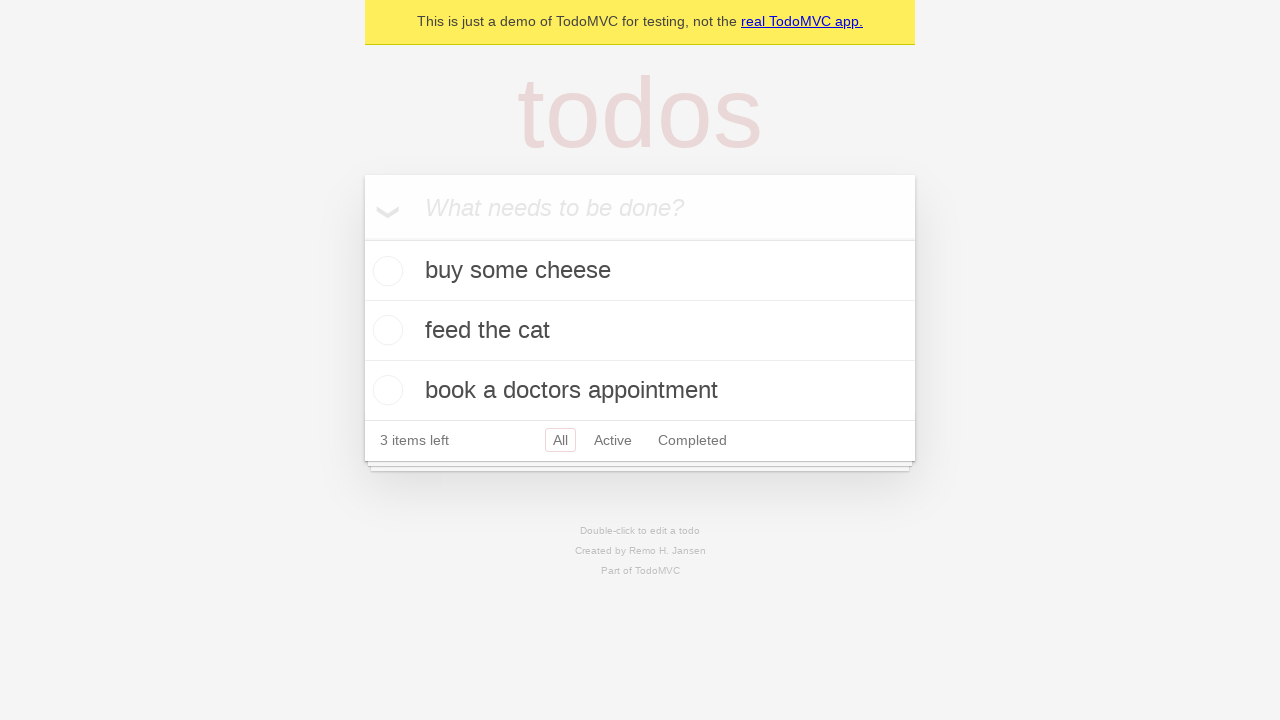

Checked toggle all checkbox to mark all items as complete at (362, 238) on internal:label="Mark all as complete"i
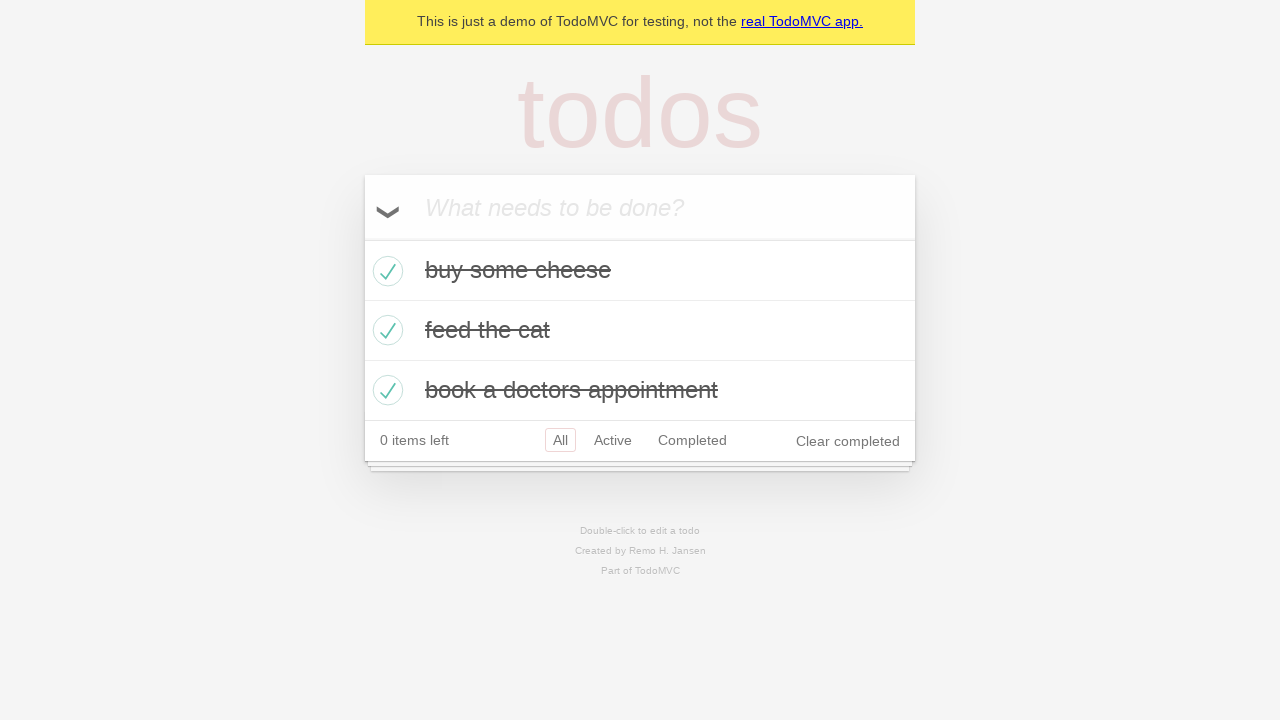

Unchecked the first todo item checkbox at (385, 271) on internal:testid=[data-testid="todo-item"s] >> nth=0 >> internal:role=checkbox
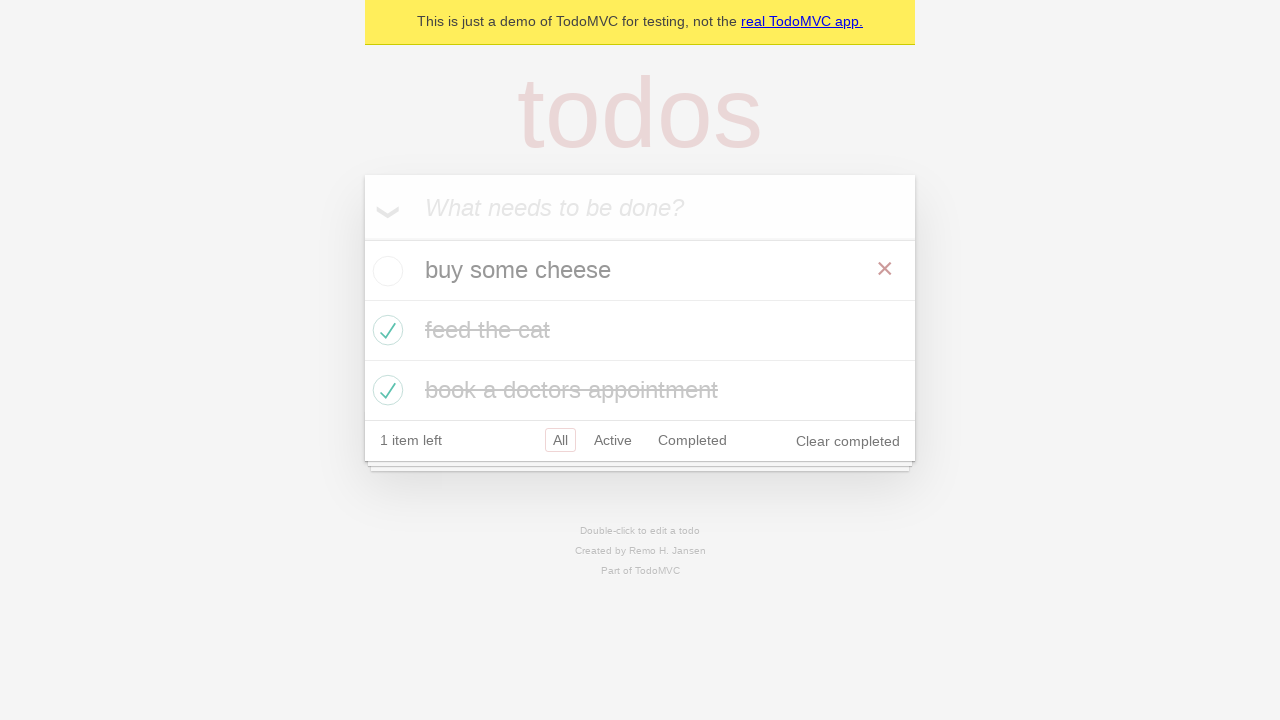

Checked the first todo item checkbox again at (385, 271) on internal:testid=[data-testid="todo-item"s] >> nth=0 >> internal:role=checkbox
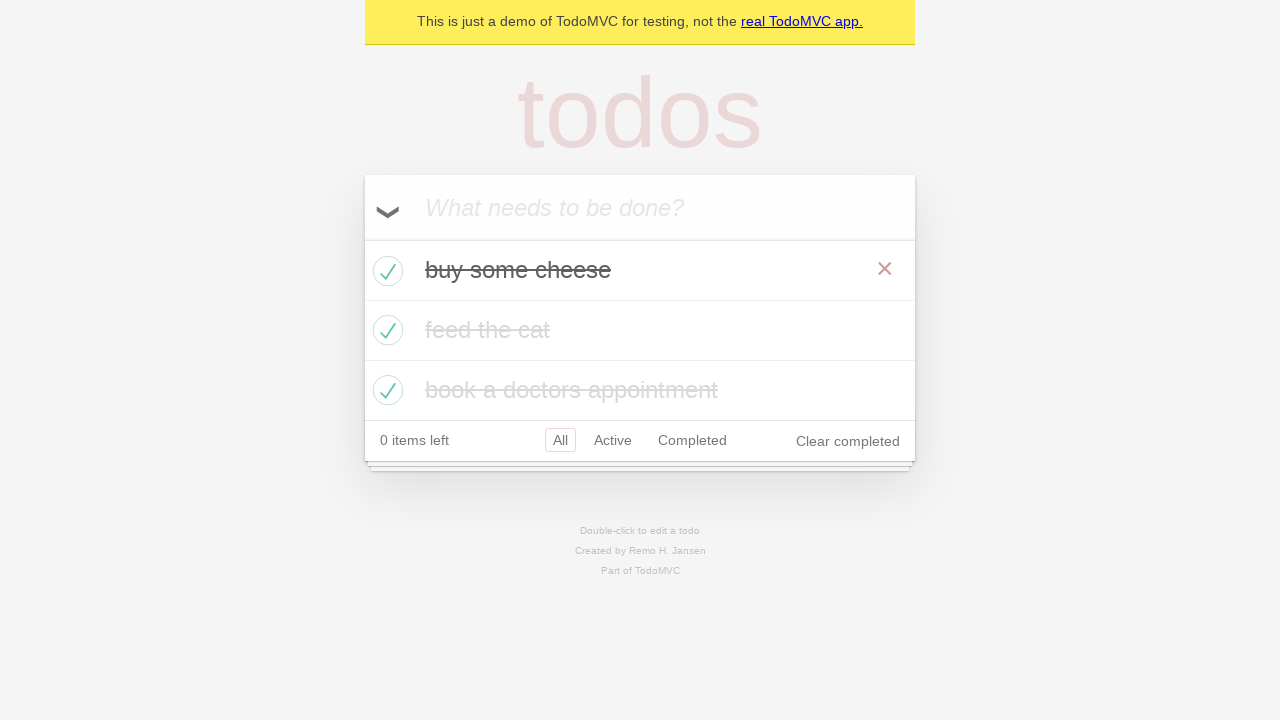

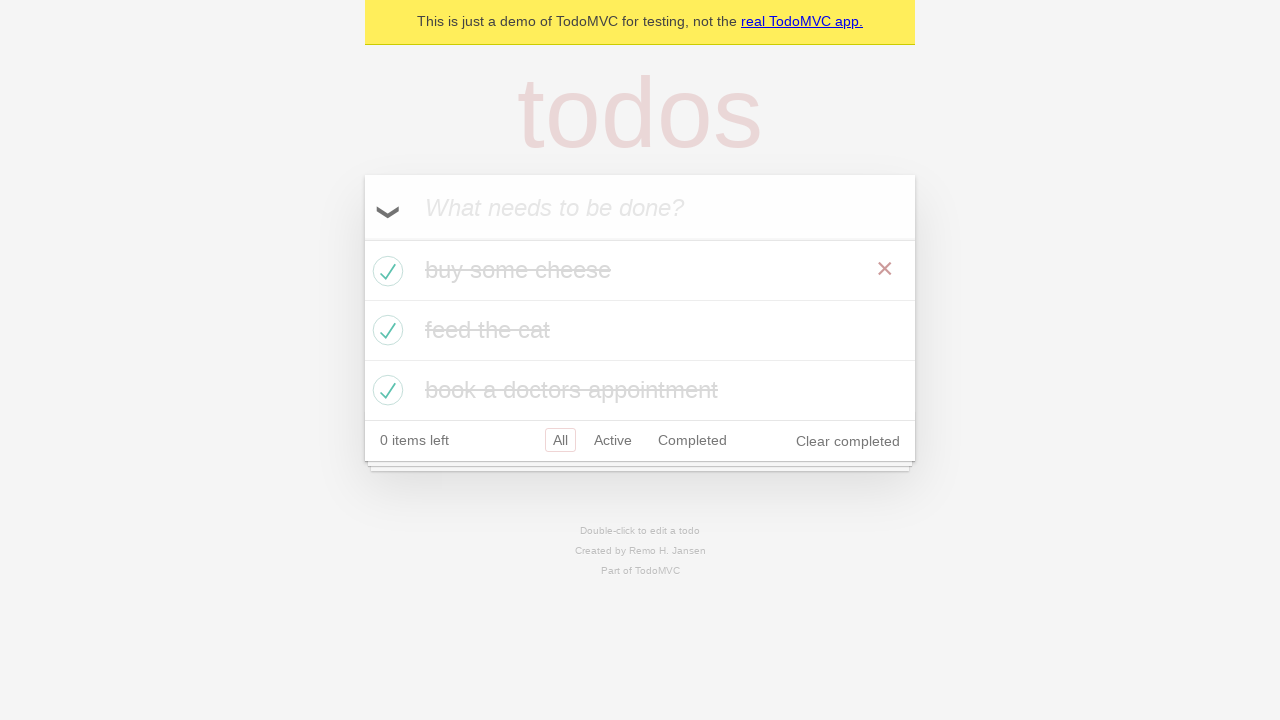